Tests the Add/Remove Elements functionality by navigating to the page, clicking to add multiple elements, and then clicking to remove some of them.

Starting URL: http://the-internet.herokuapp.com/

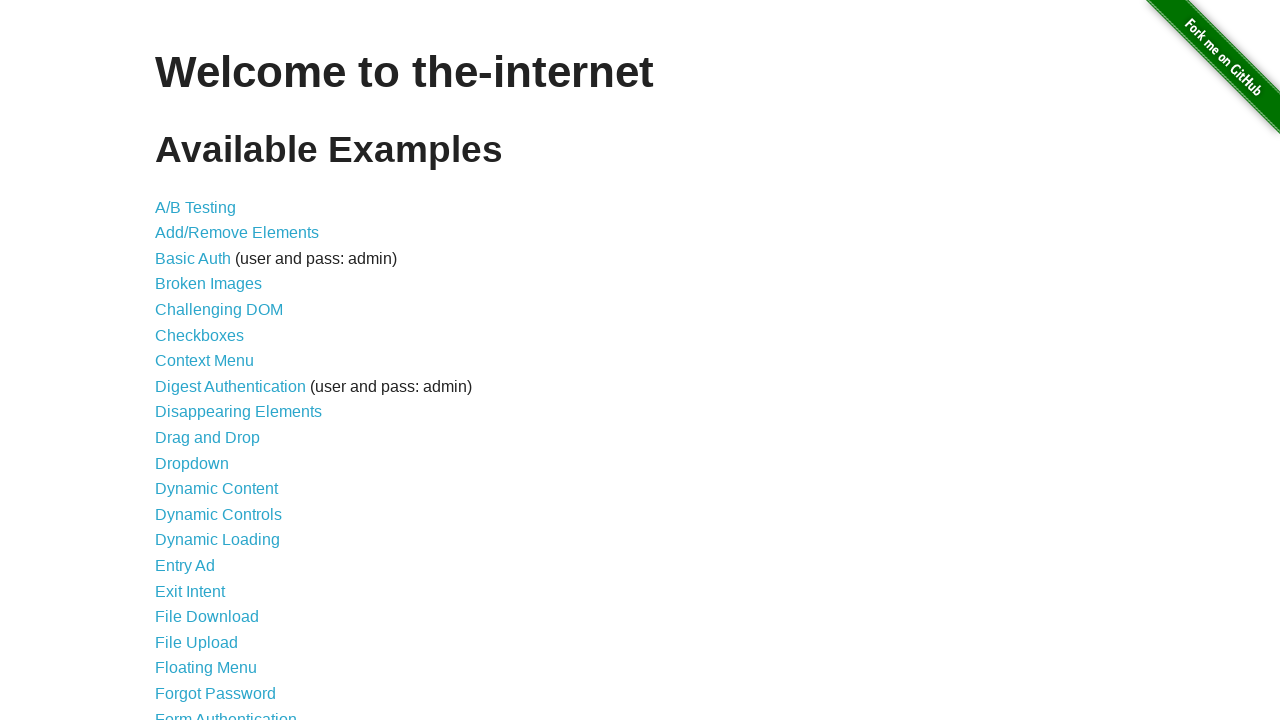

Clicked 'Add/Remove Elements' link to navigate to test page at (237, 233) on text=Add/Remove Elements
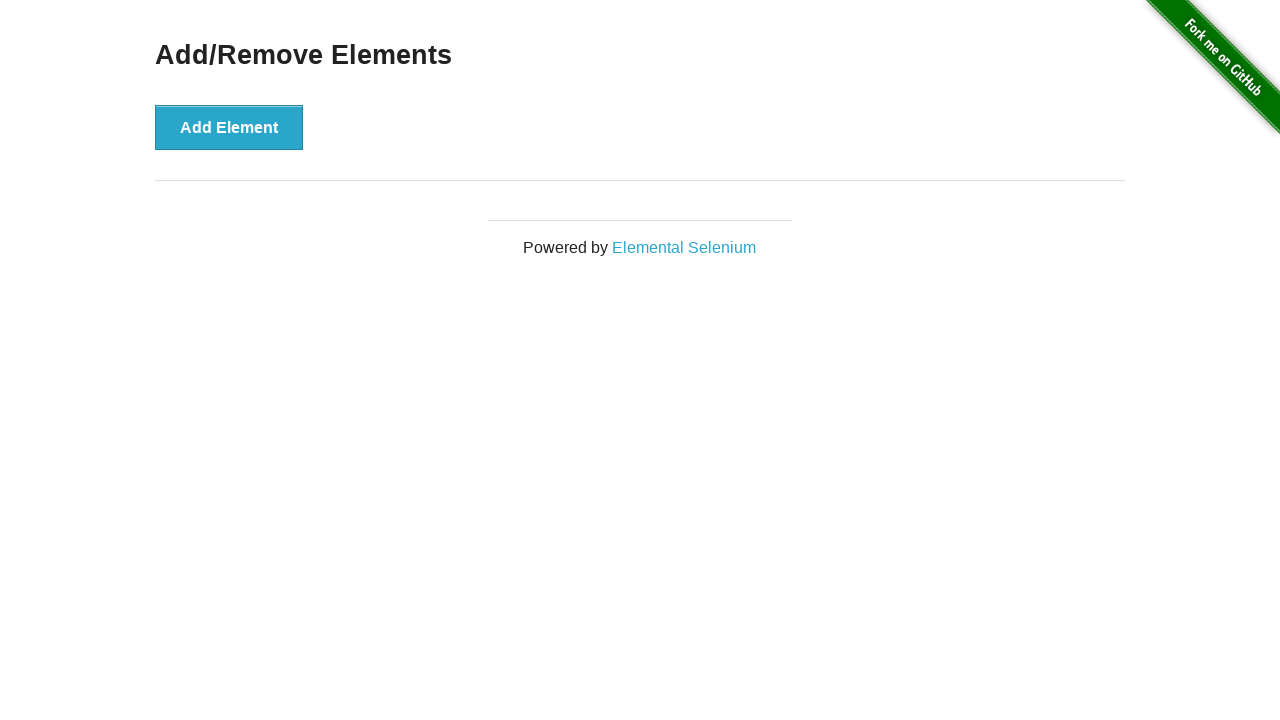

Waited for 'Add Element' button to be present
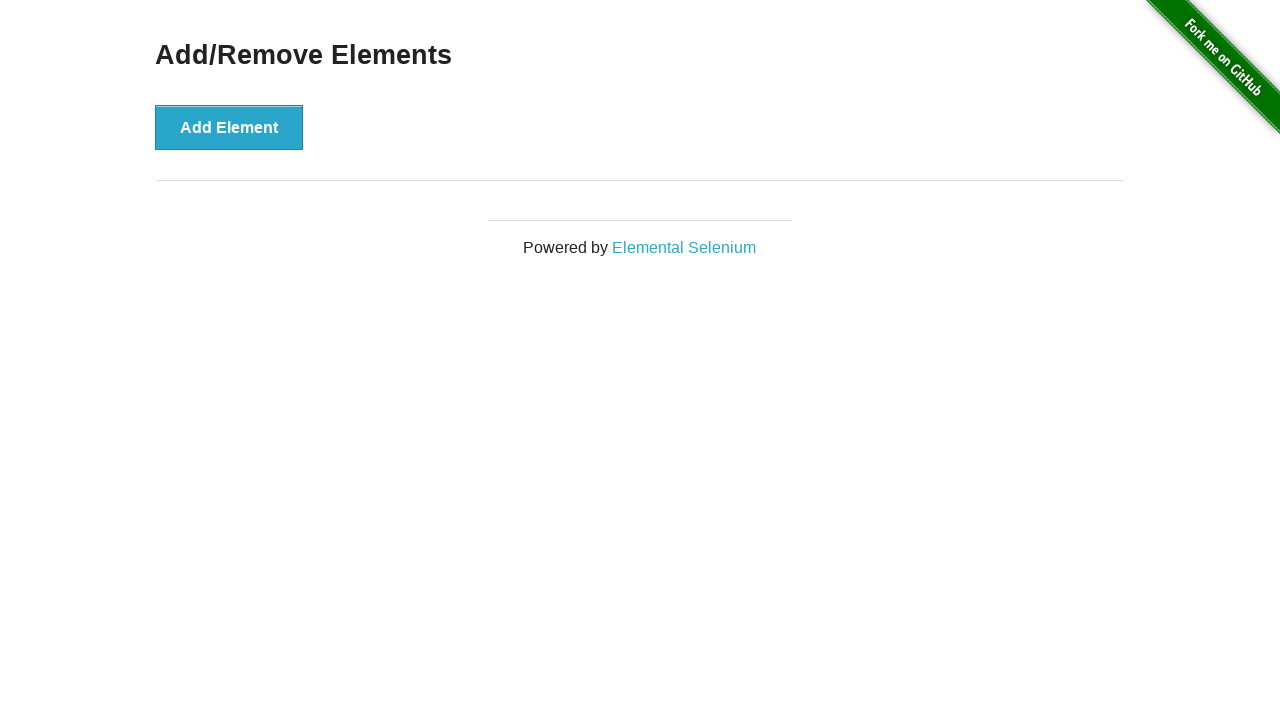

Clicked 'Add Element' button (iteration 1 of 5) at (229, 127) on xpath=//button[text()='Add Element']
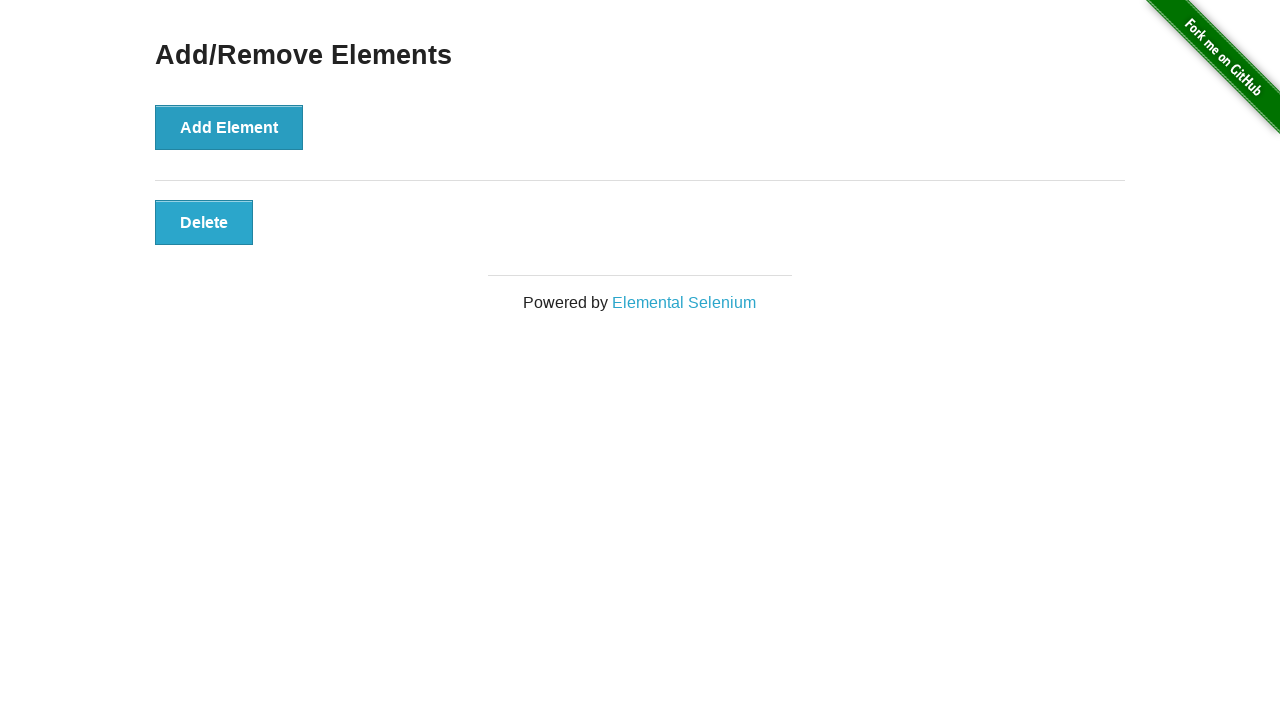

Clicked 'Add Element' button (iteration 2 of 5) at (229, 127) on xpath=//button[text()='Add Element']
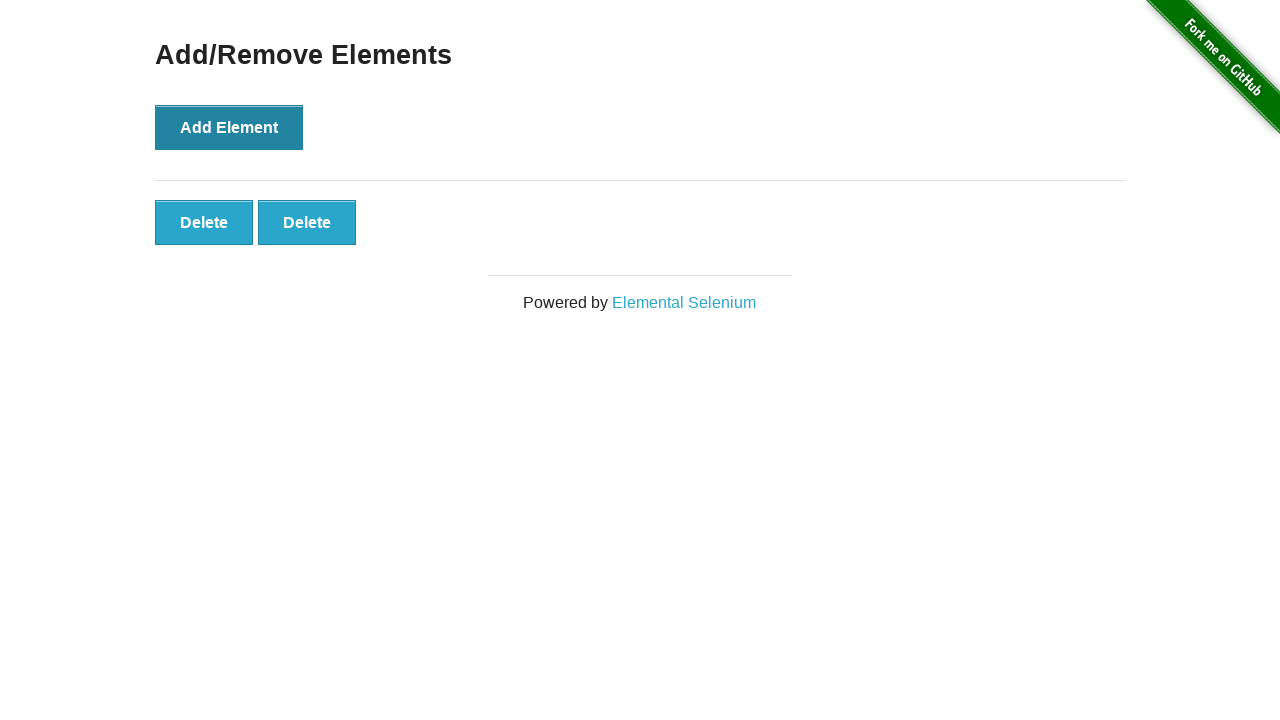

Clicked 'Add Element' button (iteration 3 of 5) at (229, 127) on xpath=//button[text()='Add Element']
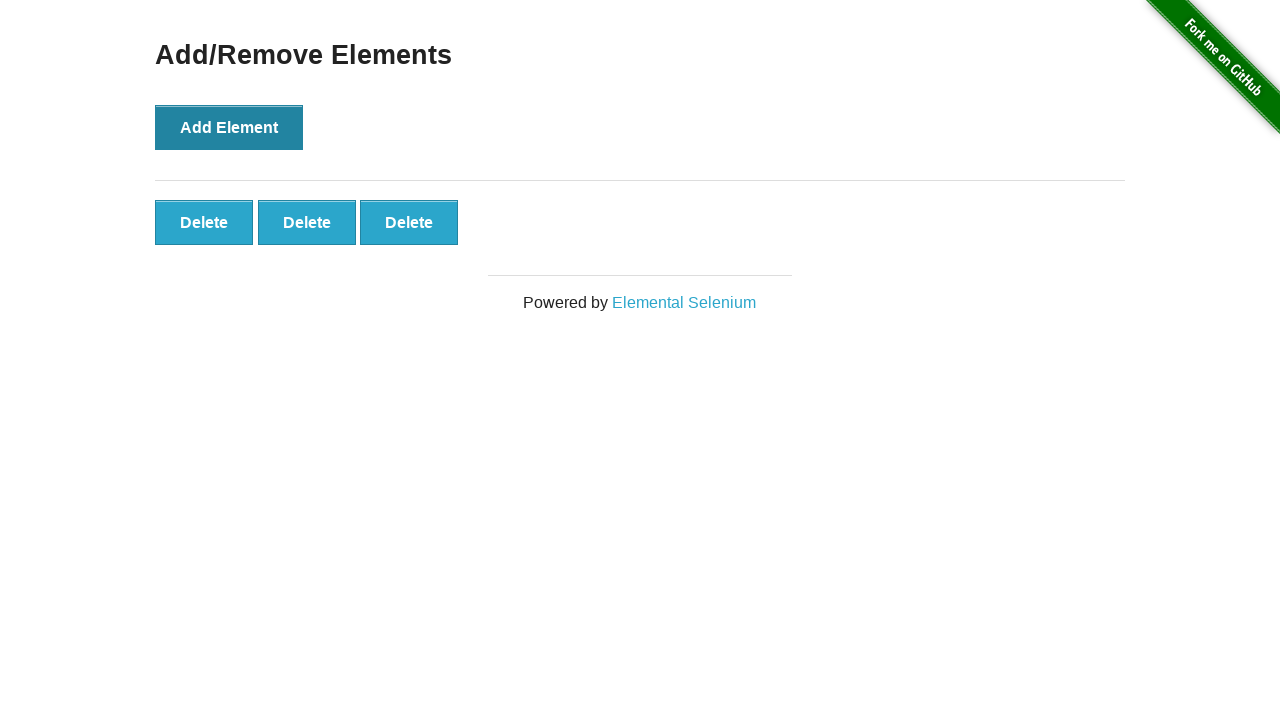

Clicked 'Add Element' button (iteration 4 of 5) at (229, 127) on xpath=//button[text()='Add Element']
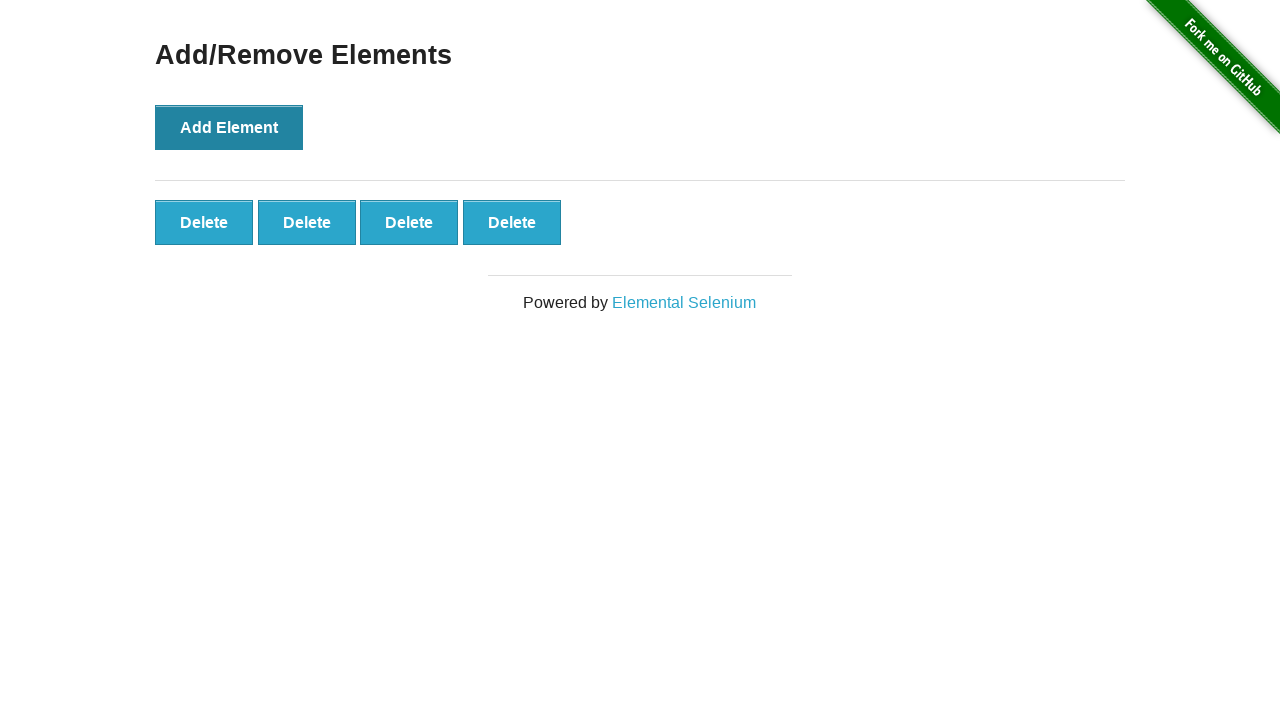

Clicked 'Add Element' button (iteration 5 of 5) at (229, 127) on xpath=//button[text()='Add Element']
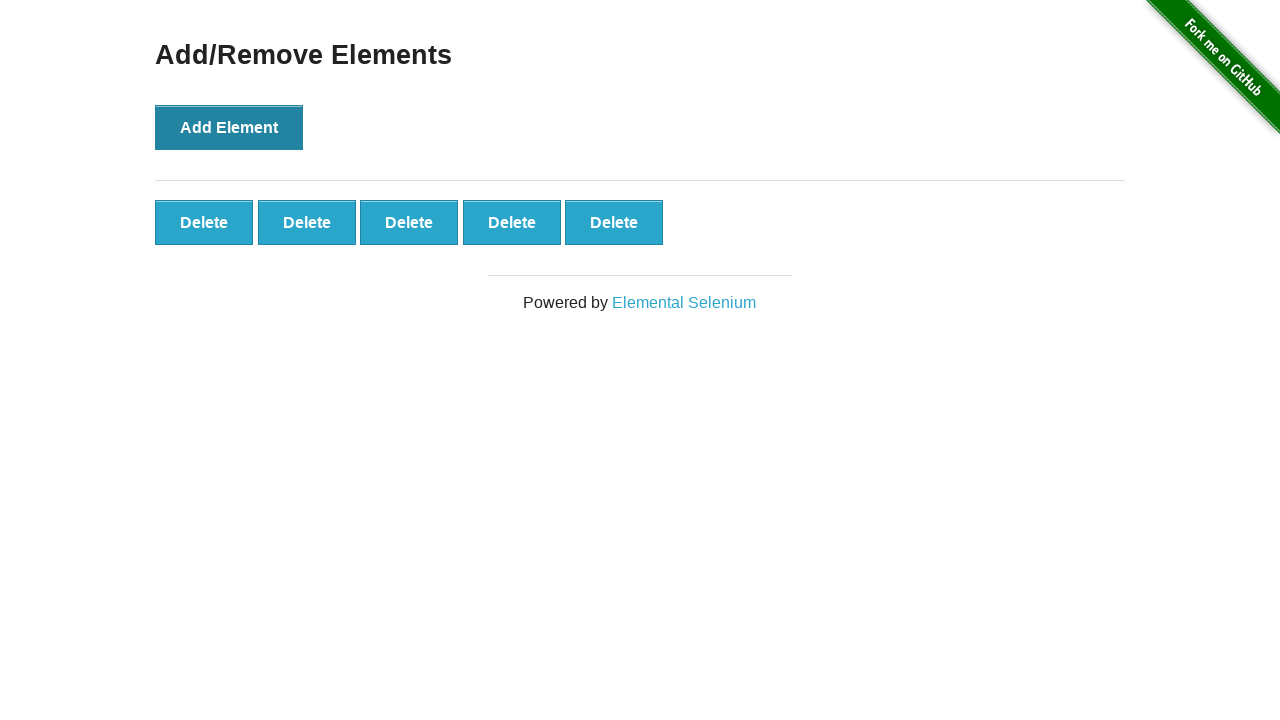

Waited for delete buttons to appear in elements container
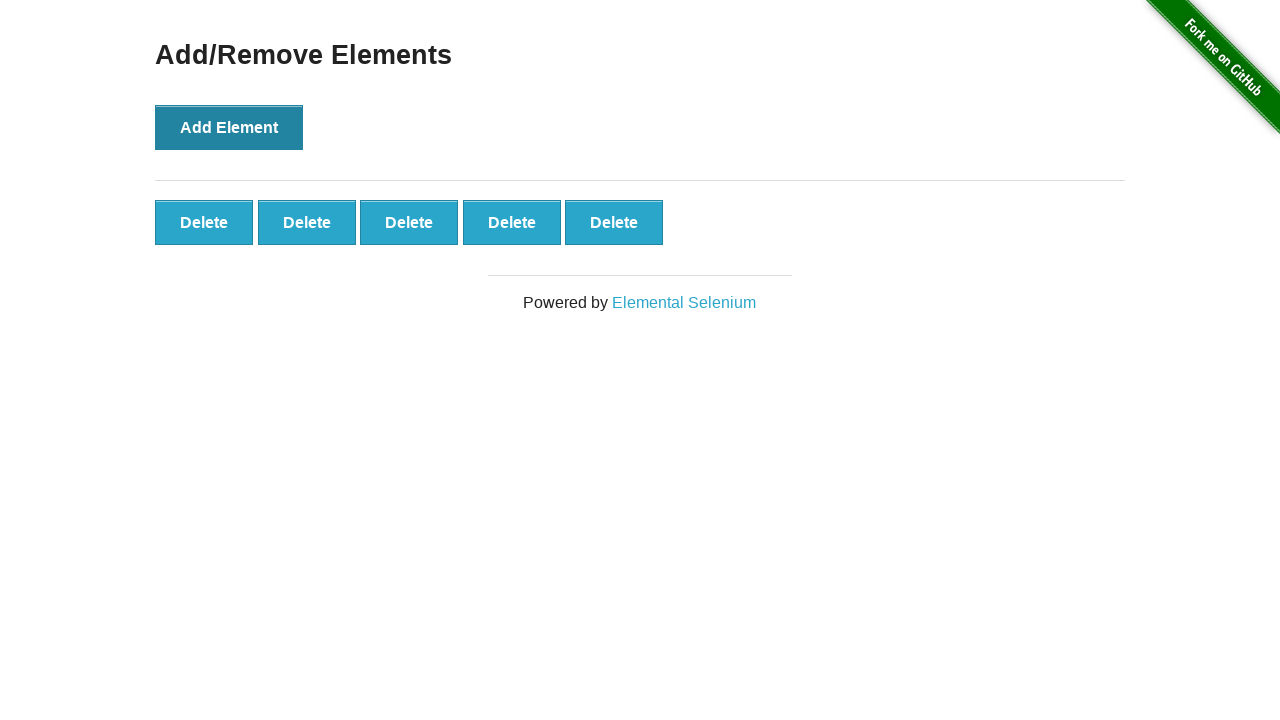

Clicked delete button to remove element (iteration 1 of 3) at (204, 222) on #elements button >> nth=0
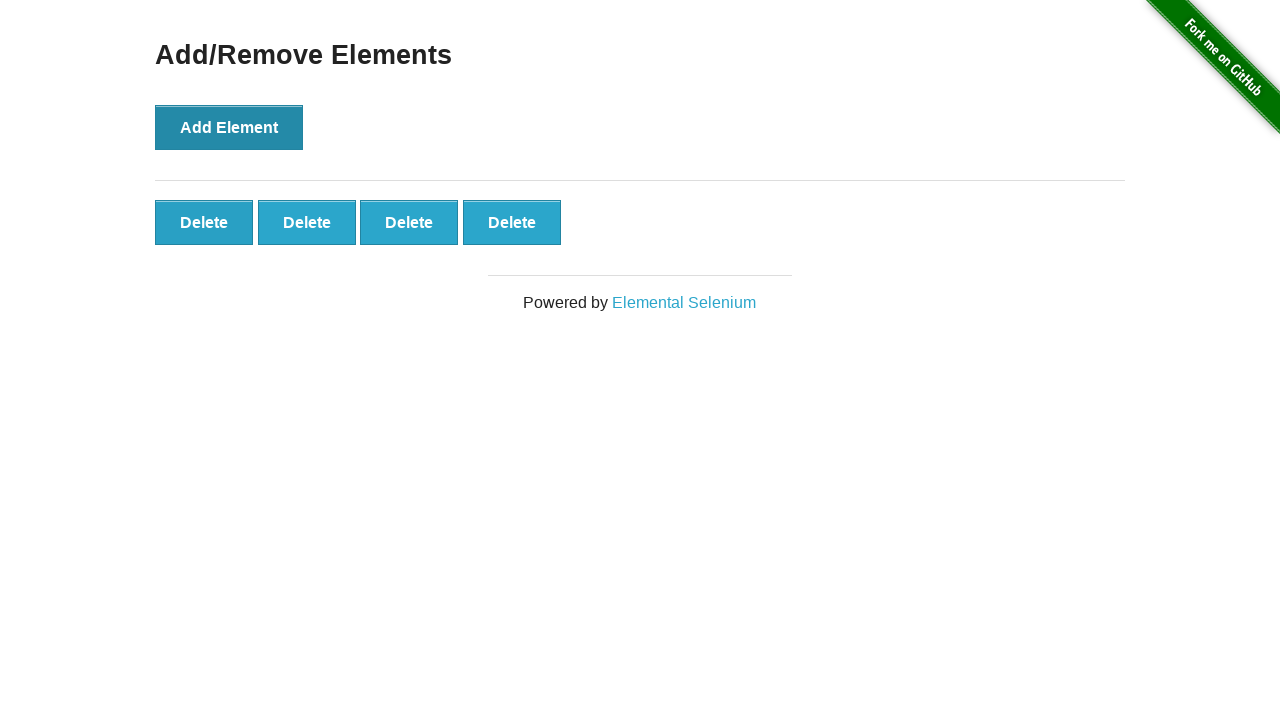

Clicked delete button to remove element (iteration 2 of 3) at (204, 222) on #elements button >> nth=0
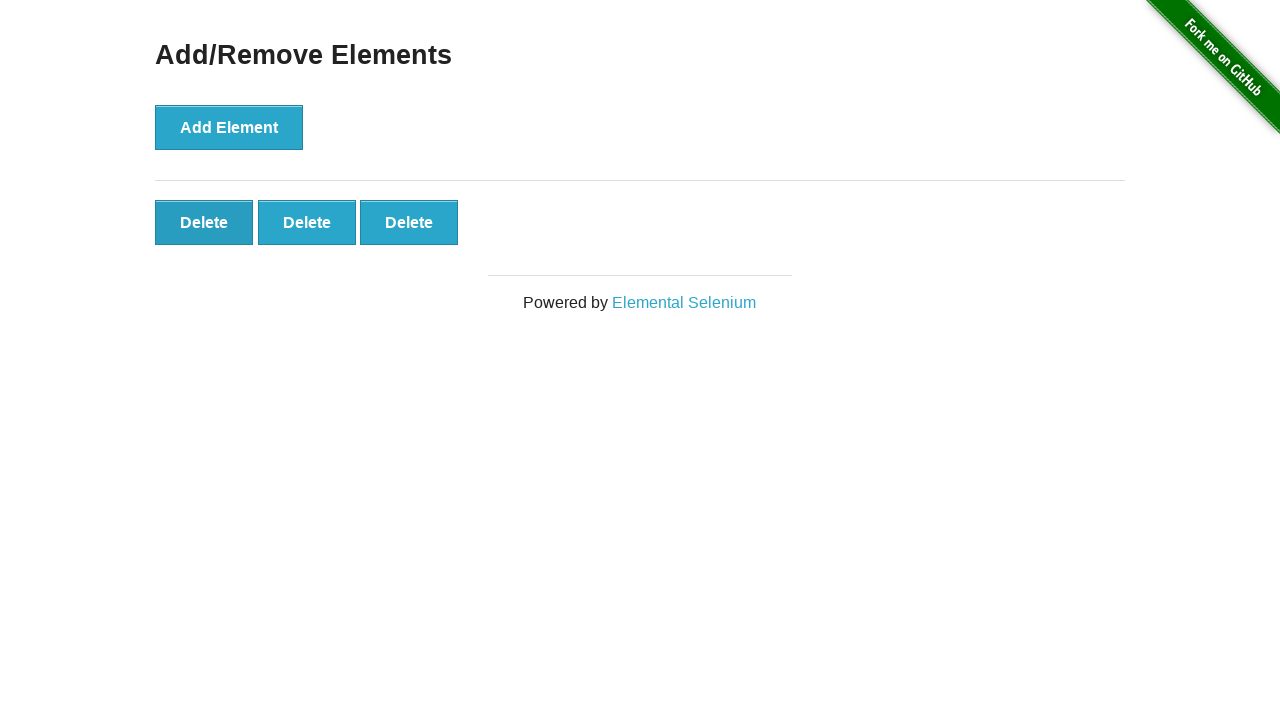

Clicked delete button to remove element (iteration 3 of 3) at (204, 222) on #elements button >> nth=0
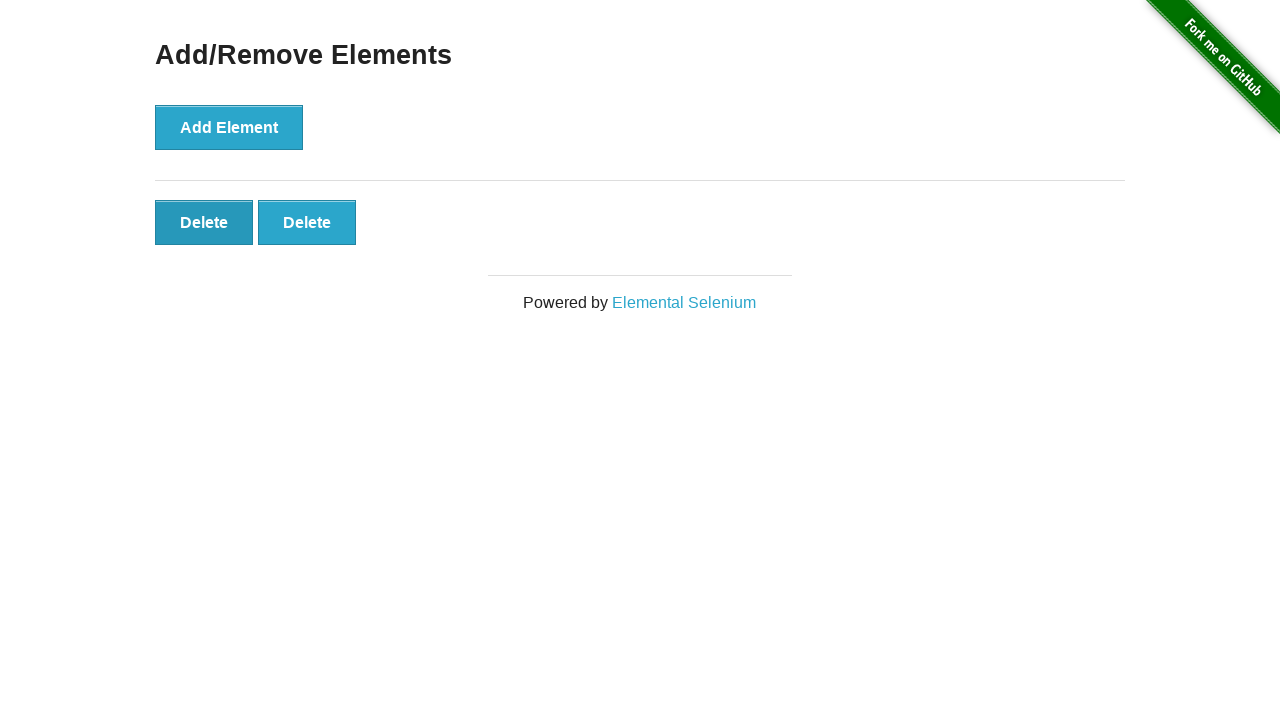

Waited 500ms for DOM to update after removals
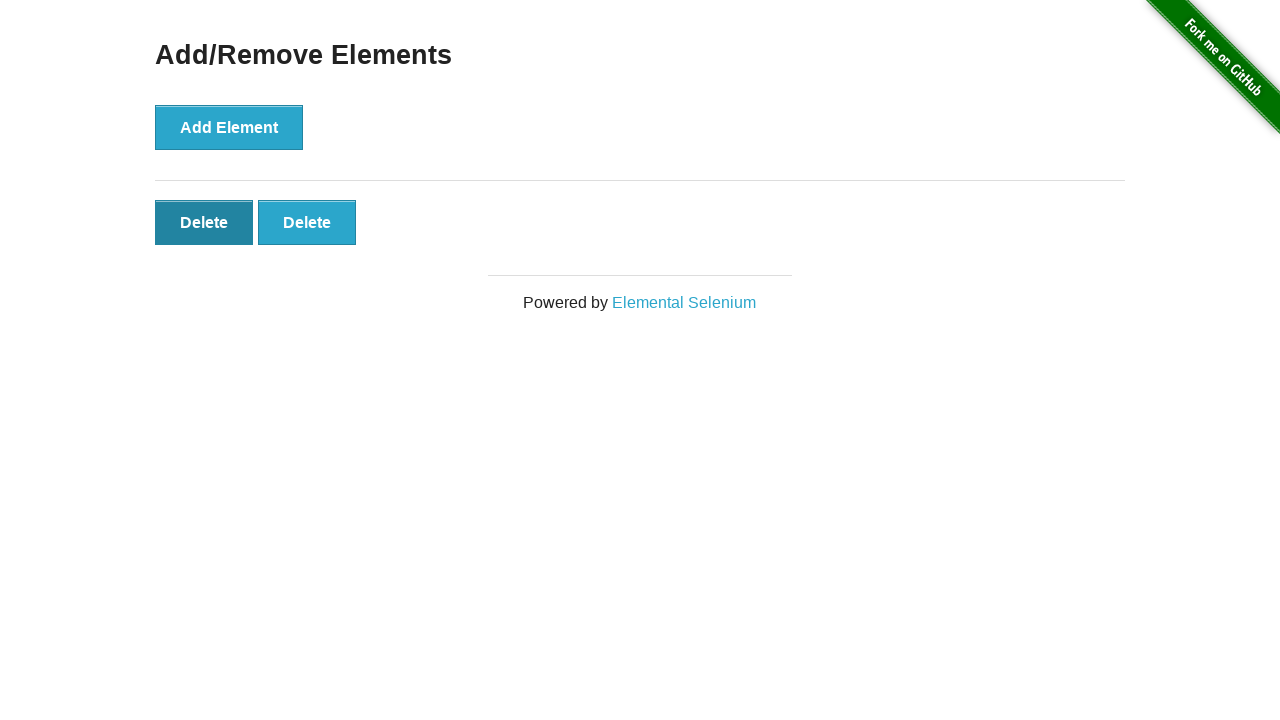

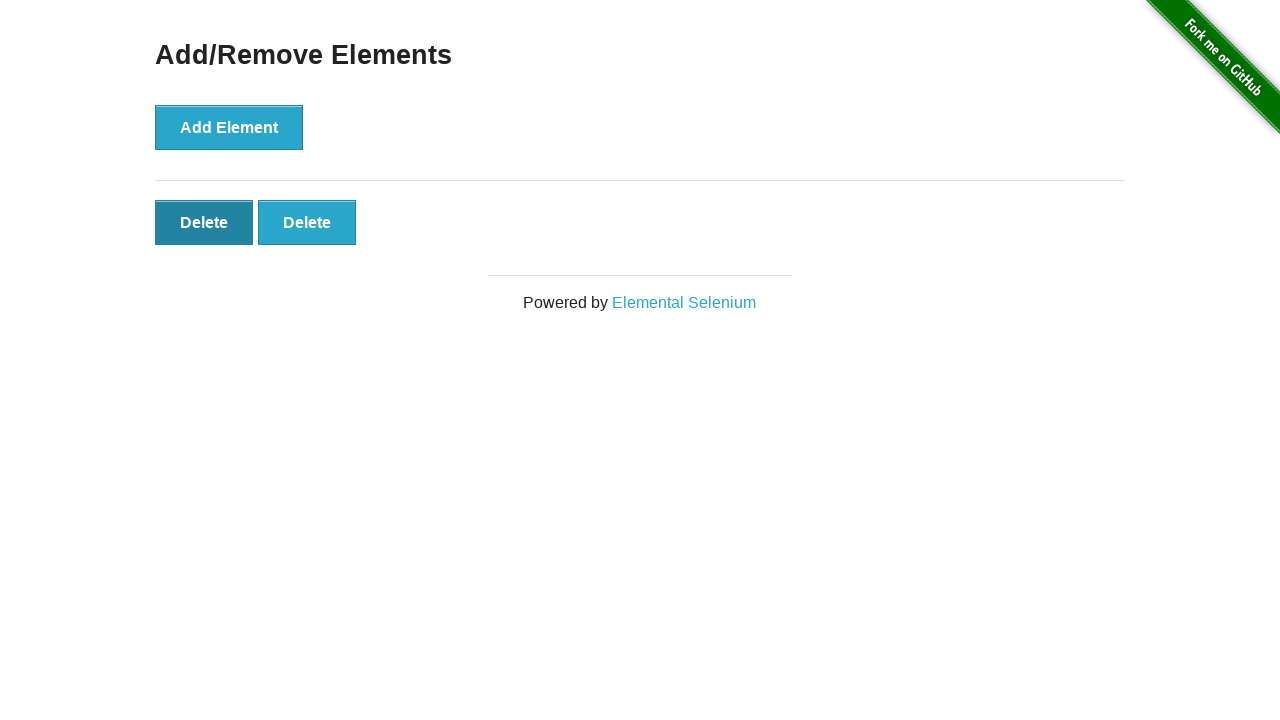